Tests the search functionality on Corotos classifieds website by entering a search term for "Toyota Corolla 2020", submitting the search, and then applying a sort filter from the dropdown.

Starting URL: https://www.corotos.com.do/

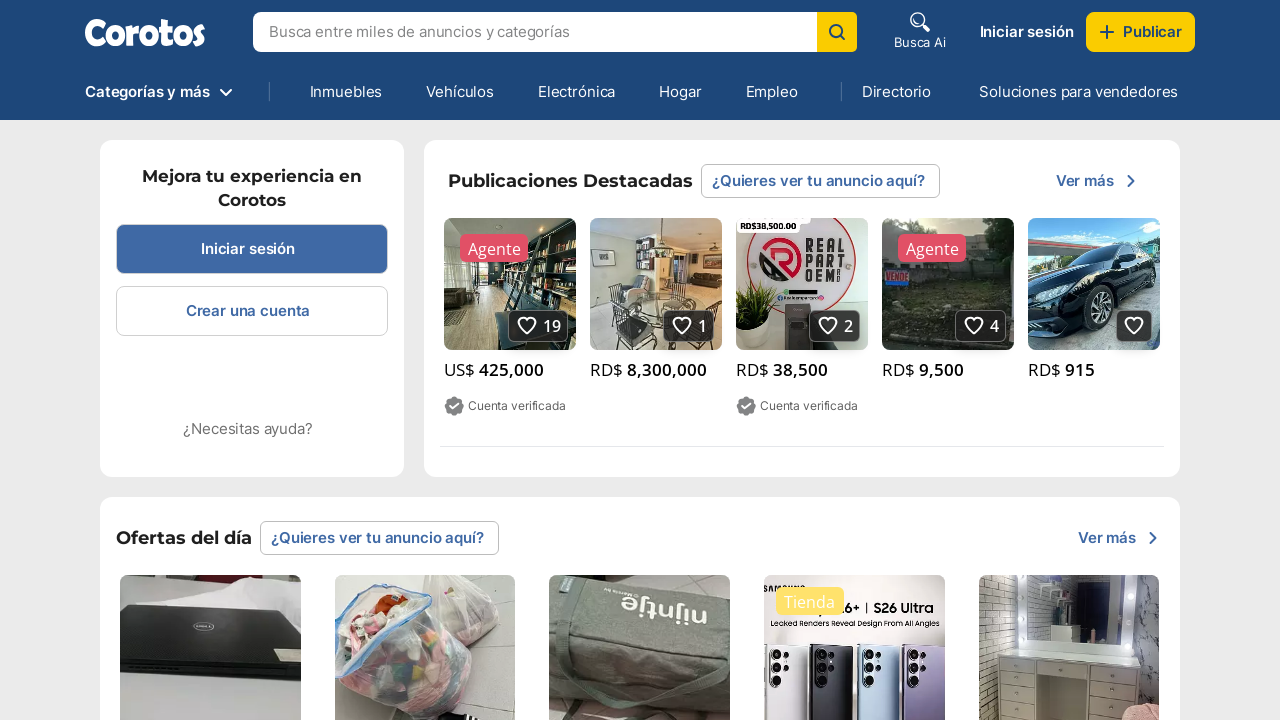

Filled search field with 'Toyota Corolla 2020' on #search
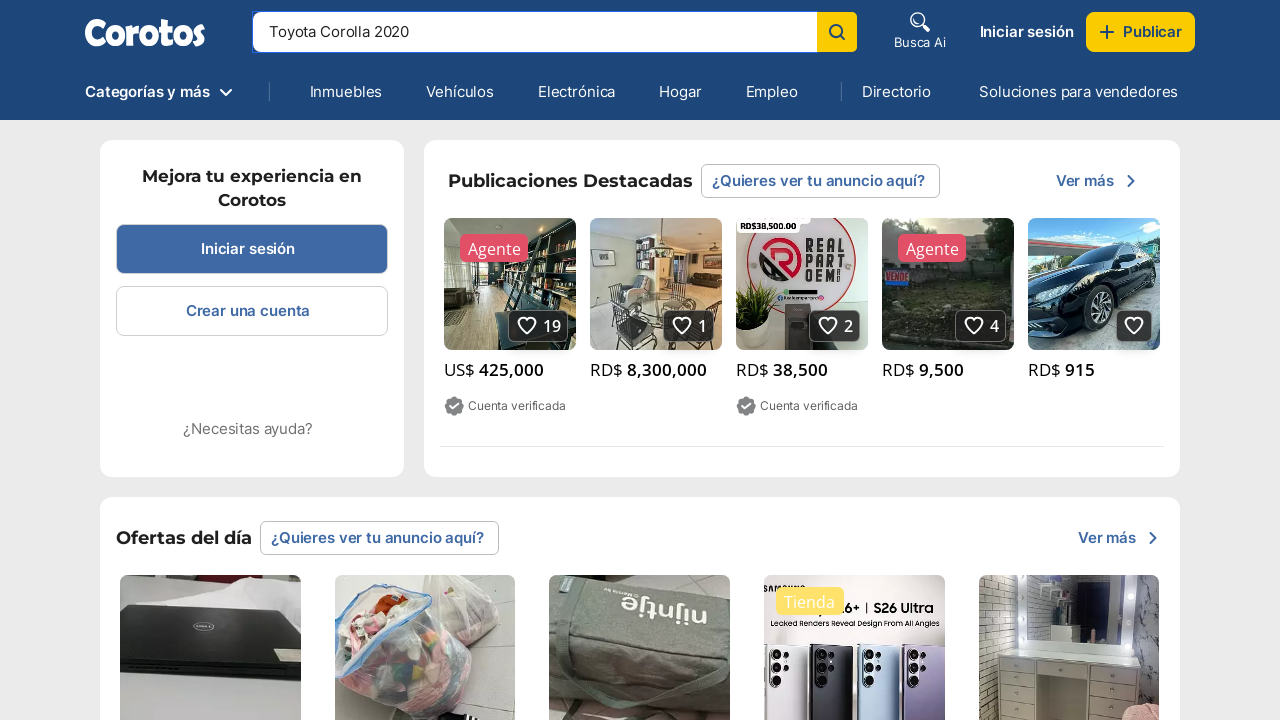

Pressed Enter to submit the search on #search
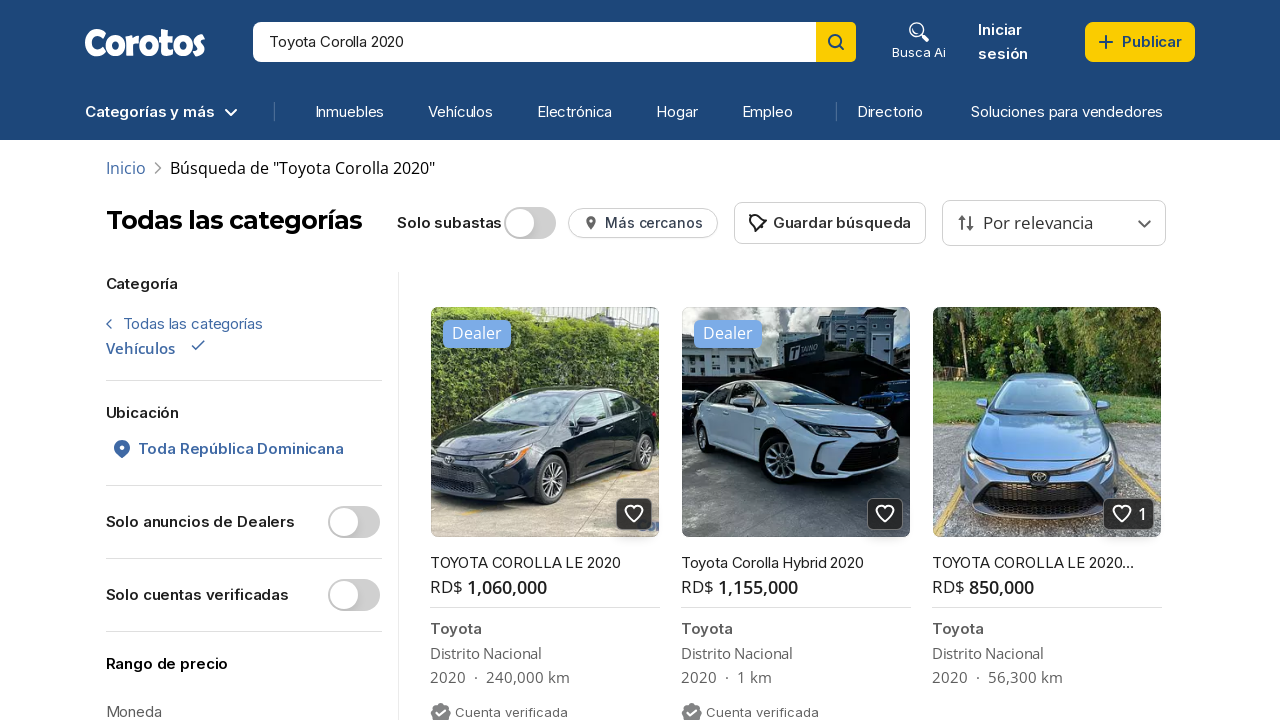

Search results loaded and network idle
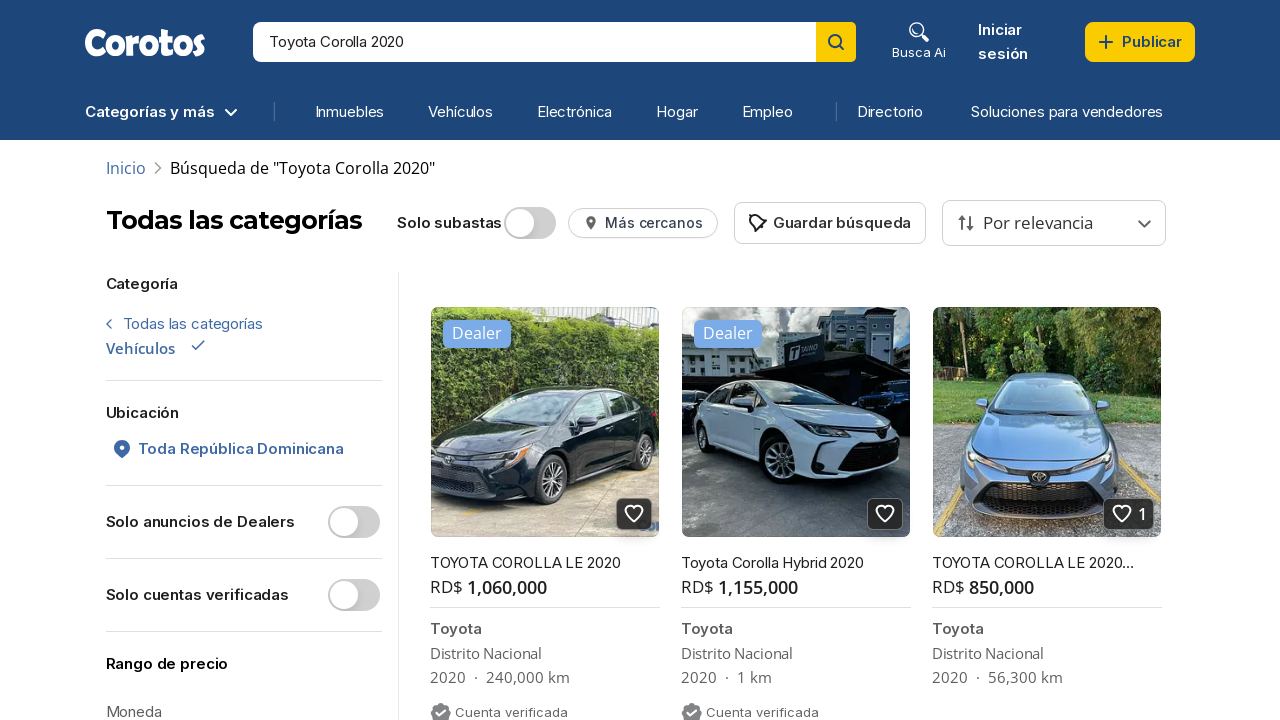

Clicked on the sort dropdown at (1054, 223) on #sort-select
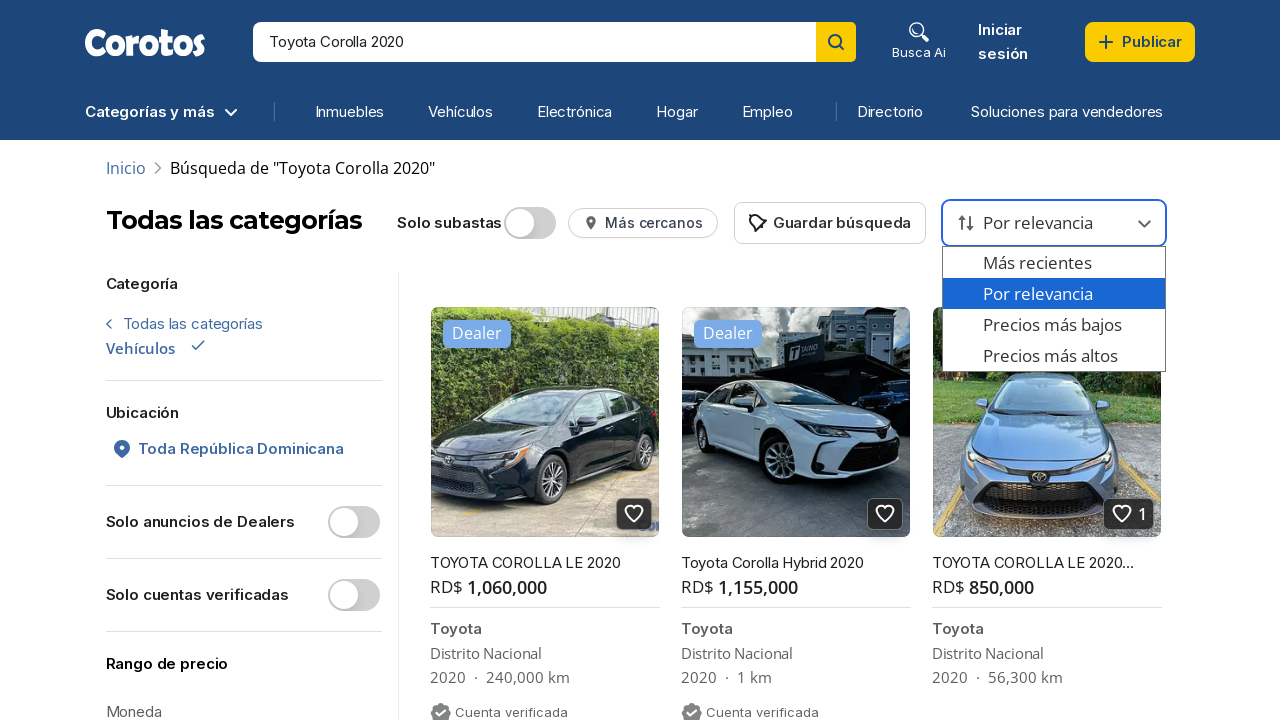

Selected 4th option from sort dropdown on #sort-select
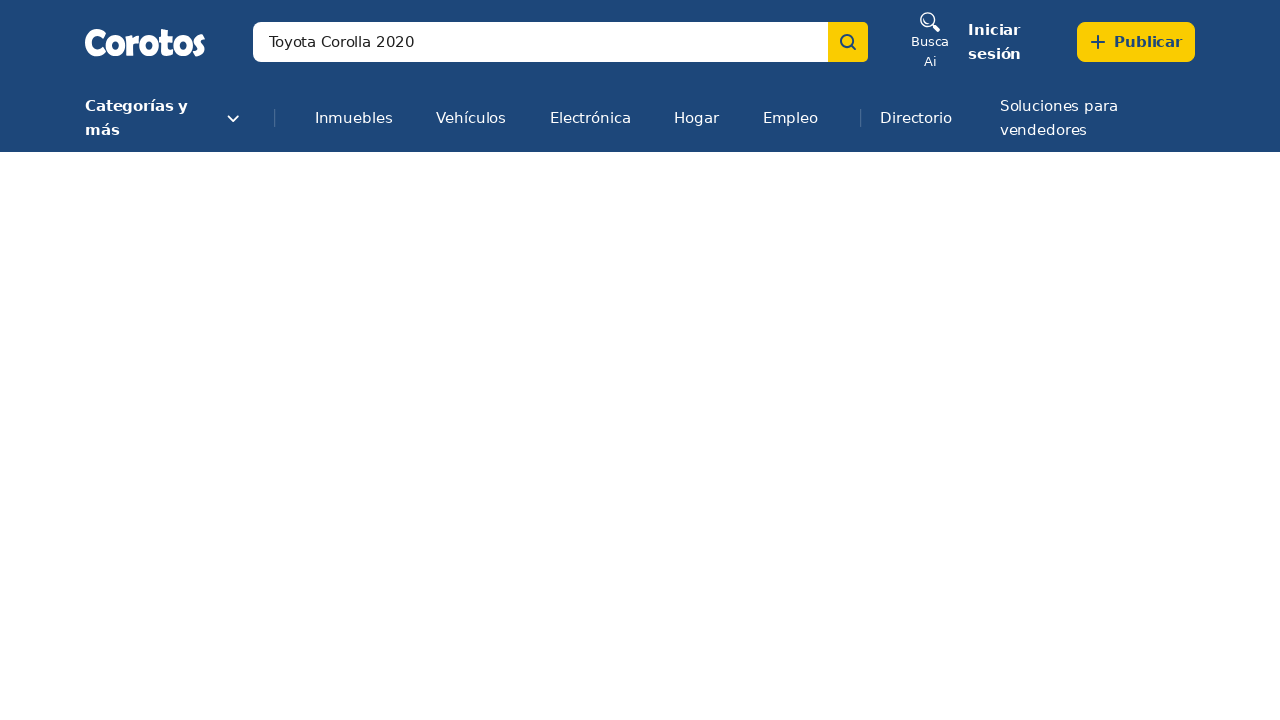

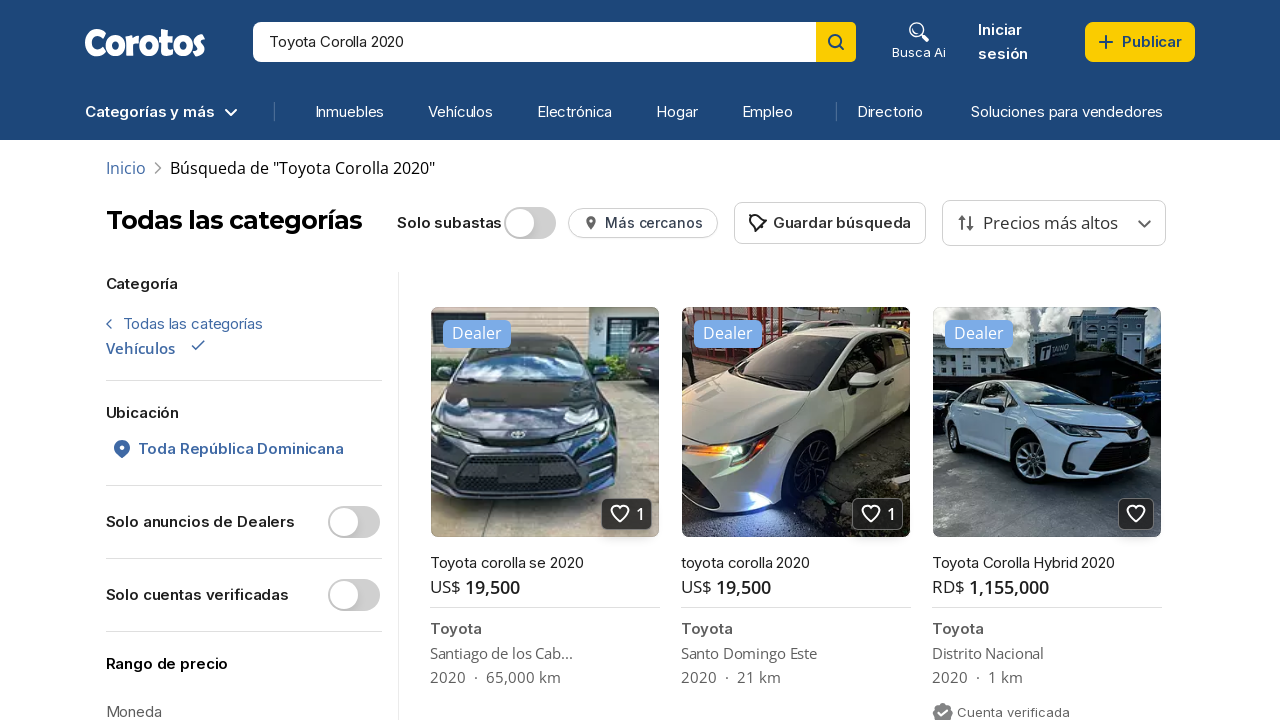